Tests interacting with hidden layers by clicking a green button that reveals a blue button, then clicking the blue button

Starting URL: http://www.uitestingplayground.com/hiddenlayers

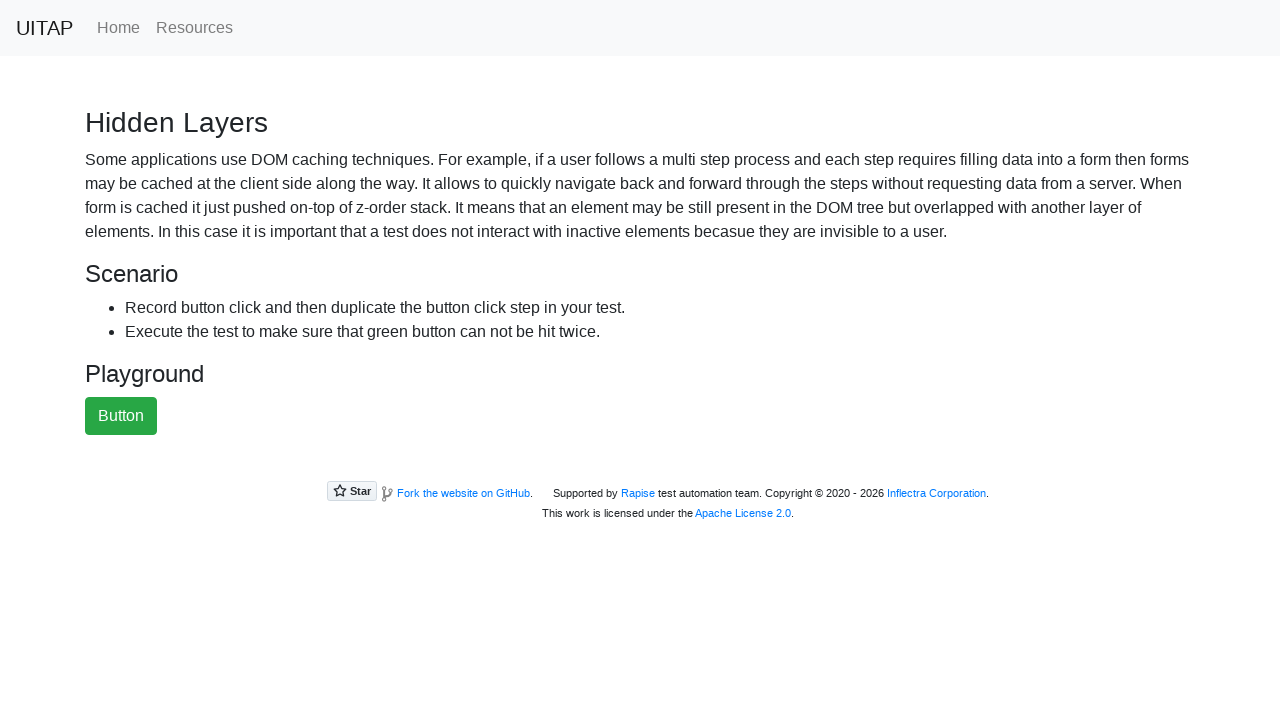

Navigated to hidden layers test page
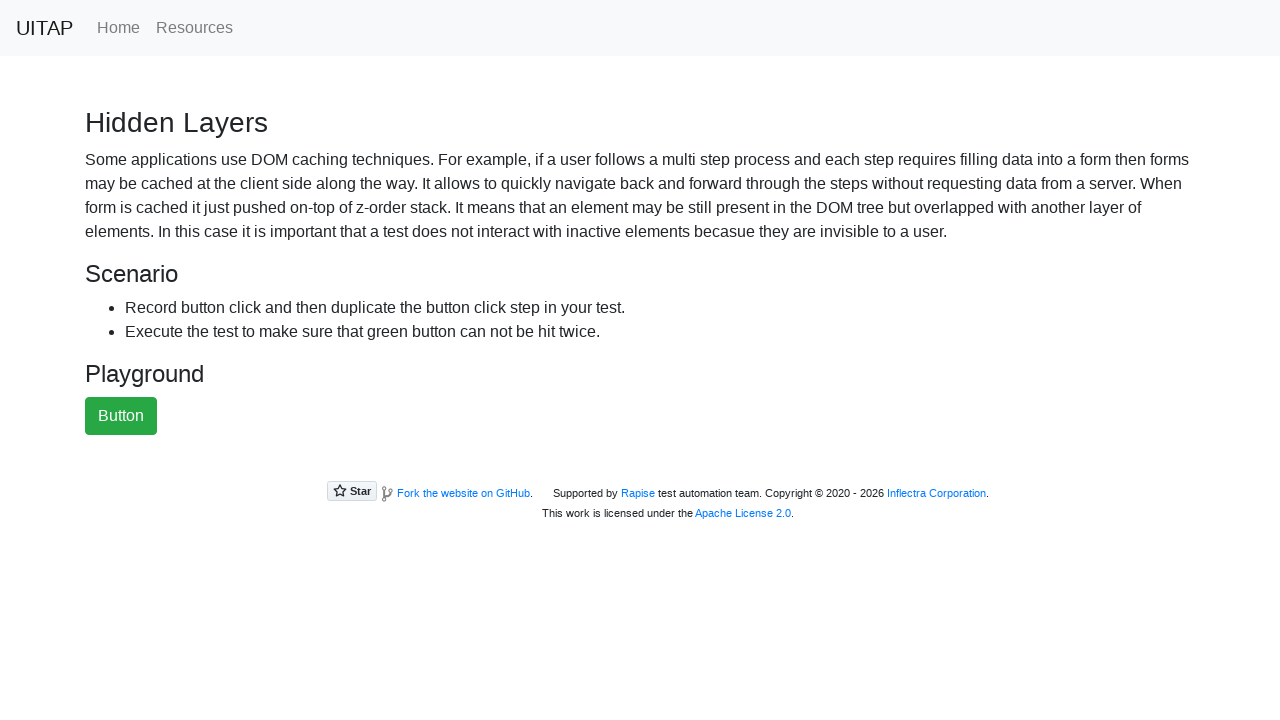

Clicked the green button to reveal hidden layer at (121, 416) on xpath=//button[@id='greenButton']
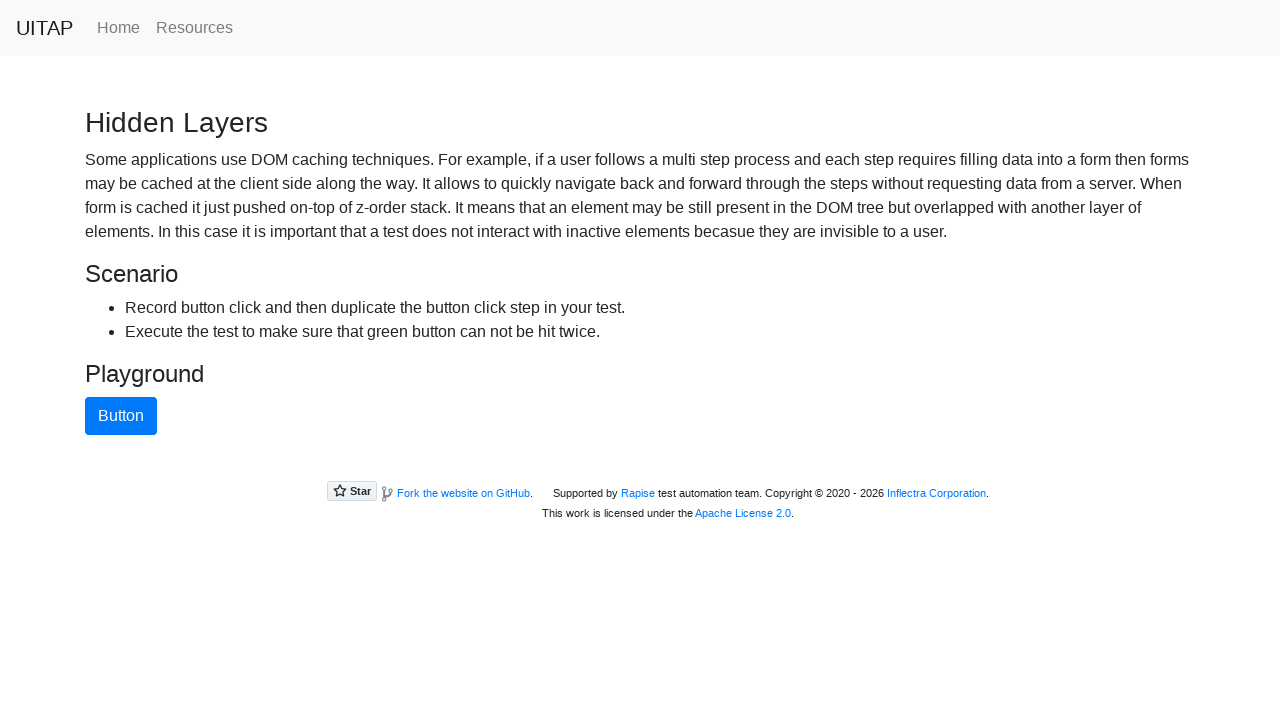

Clicked the blue button that was revealed at (121, 416) on xpath=//button[@id='blueButton']
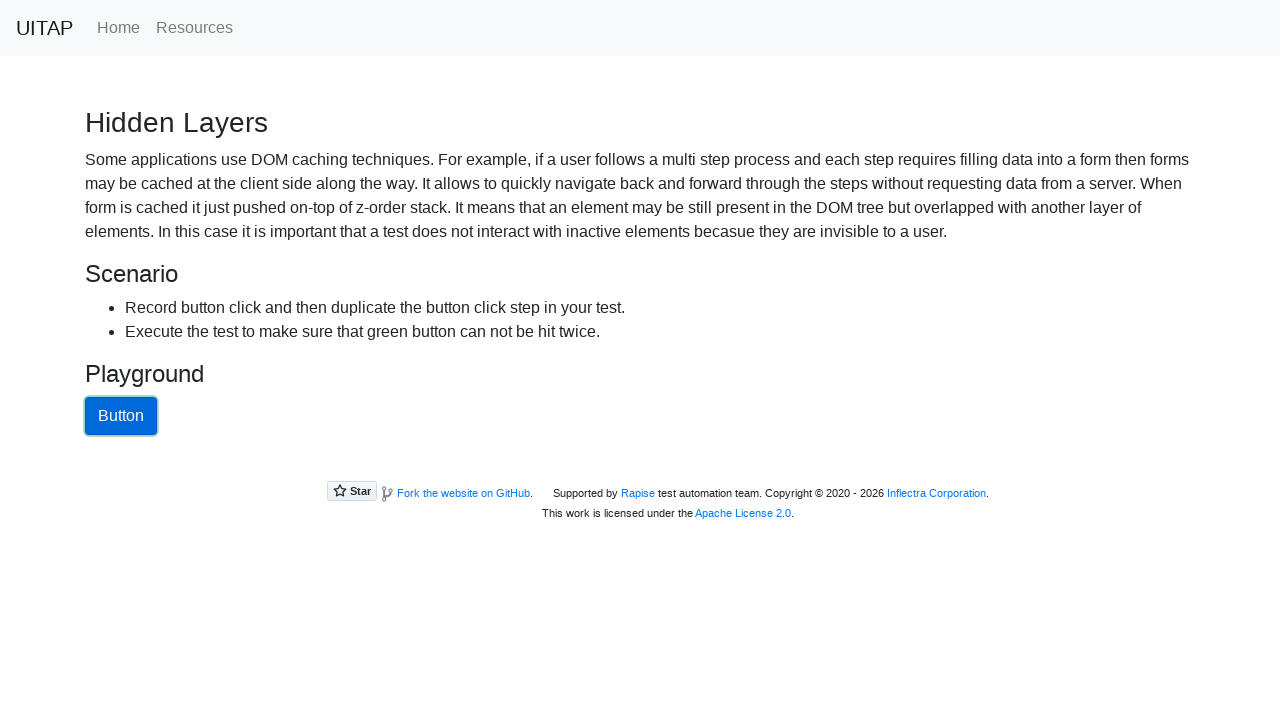

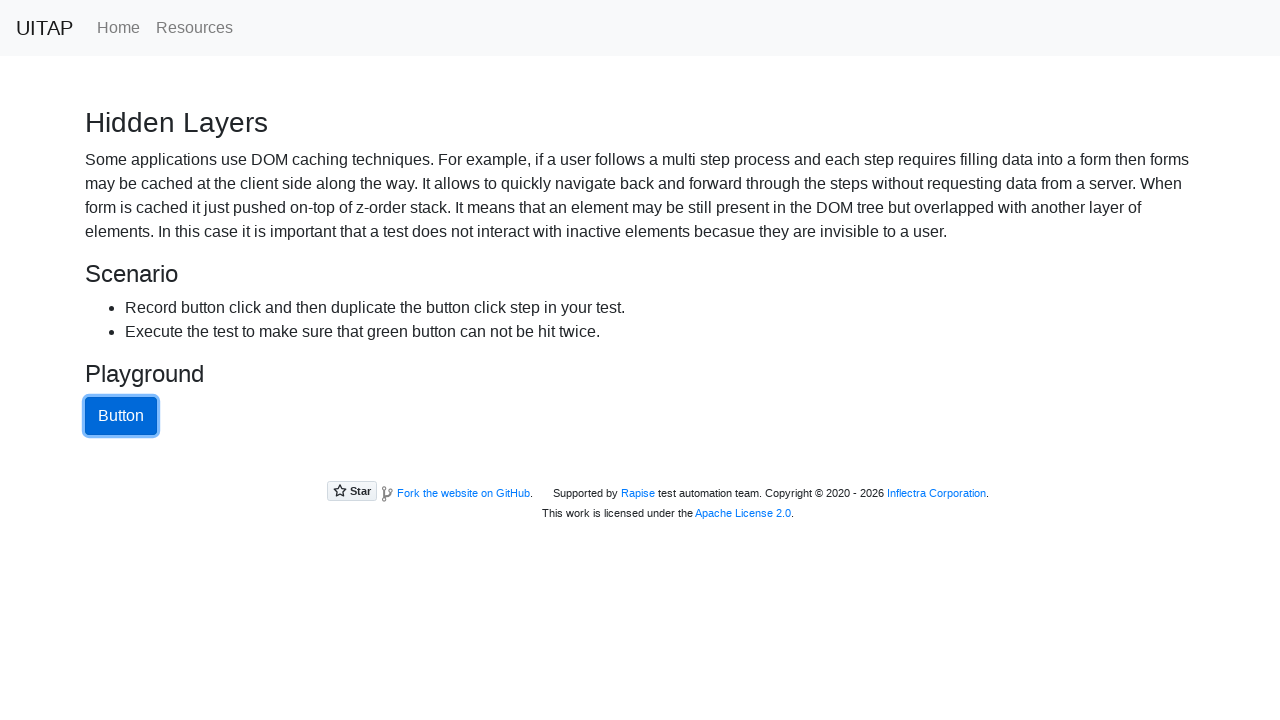